Tests link counting in different sections of a webpage and opens footer discount section links in new tabs to verify their titles

Starting URL: https://rahulshettyacademy.com/AutomationPractice/

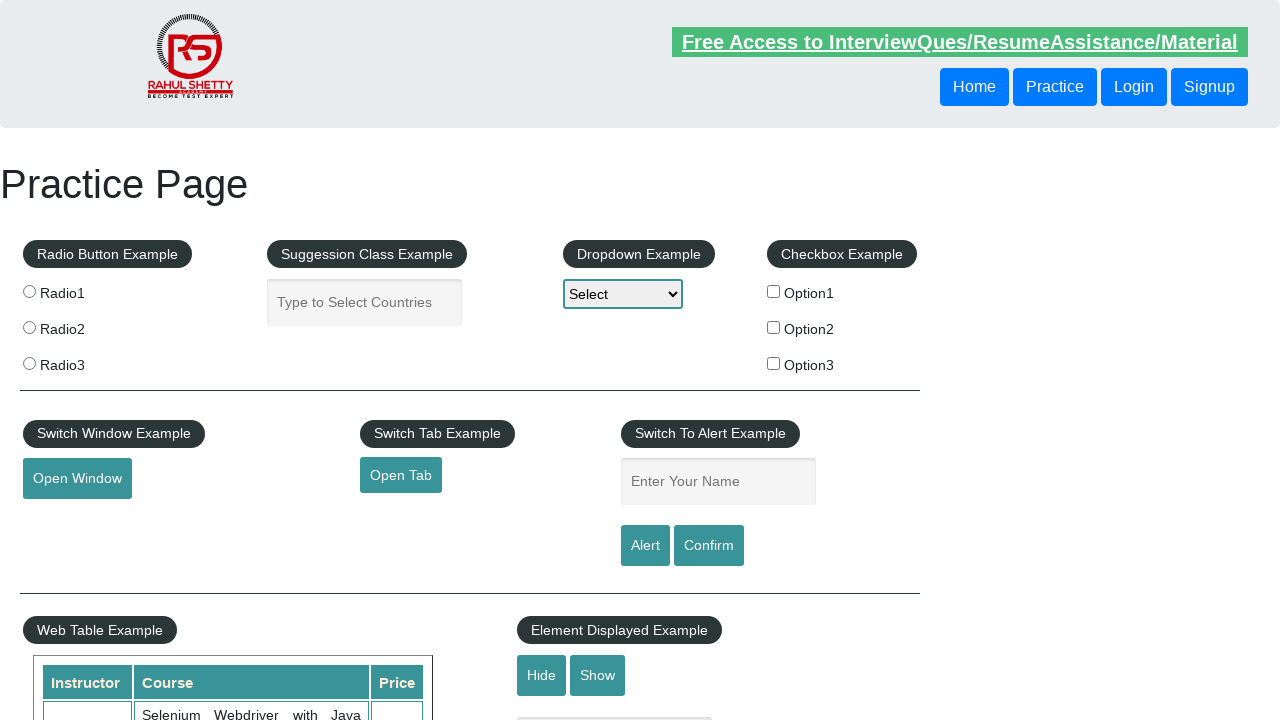

Counted total links on page: 27
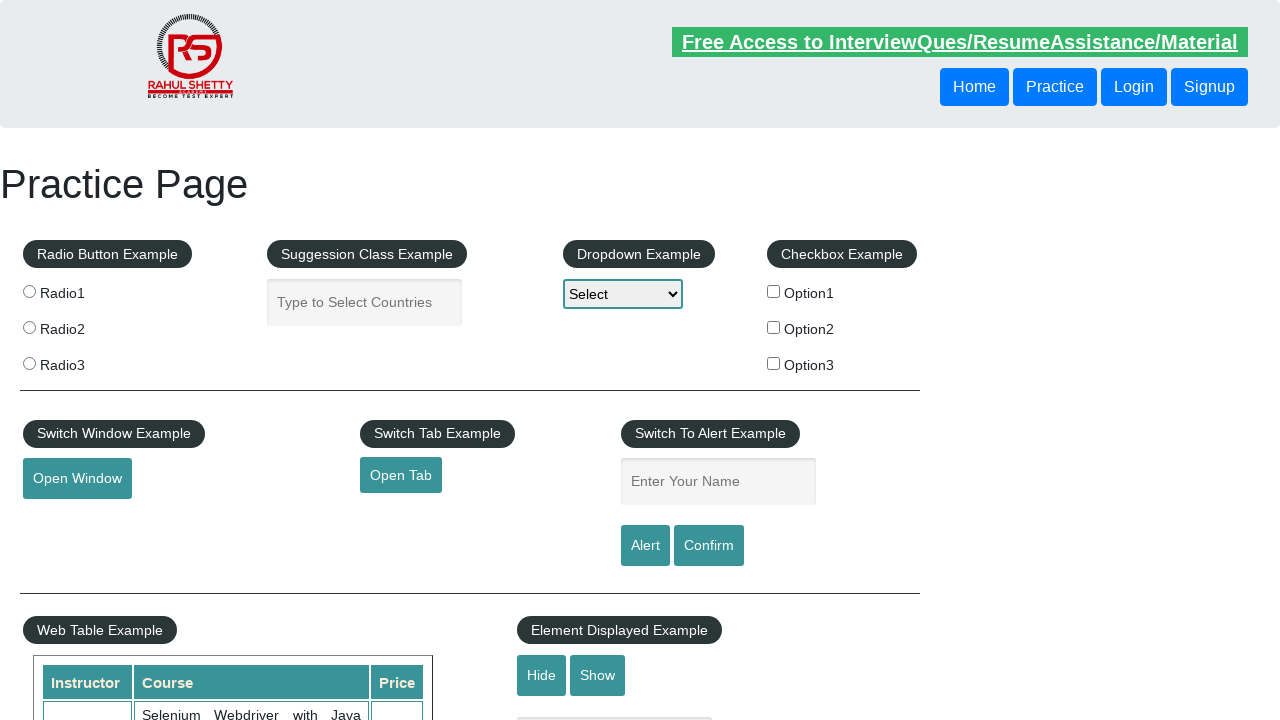

Counted links in footer section: 20
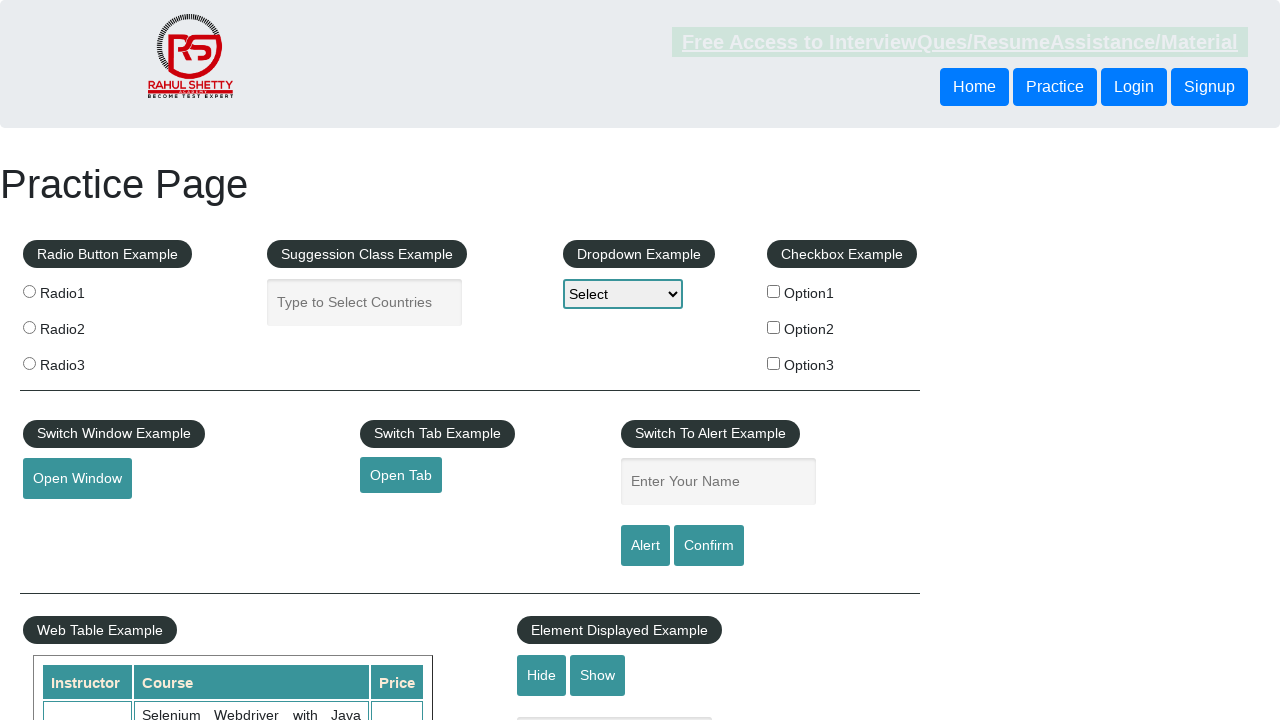

Counted links in discount section: 5
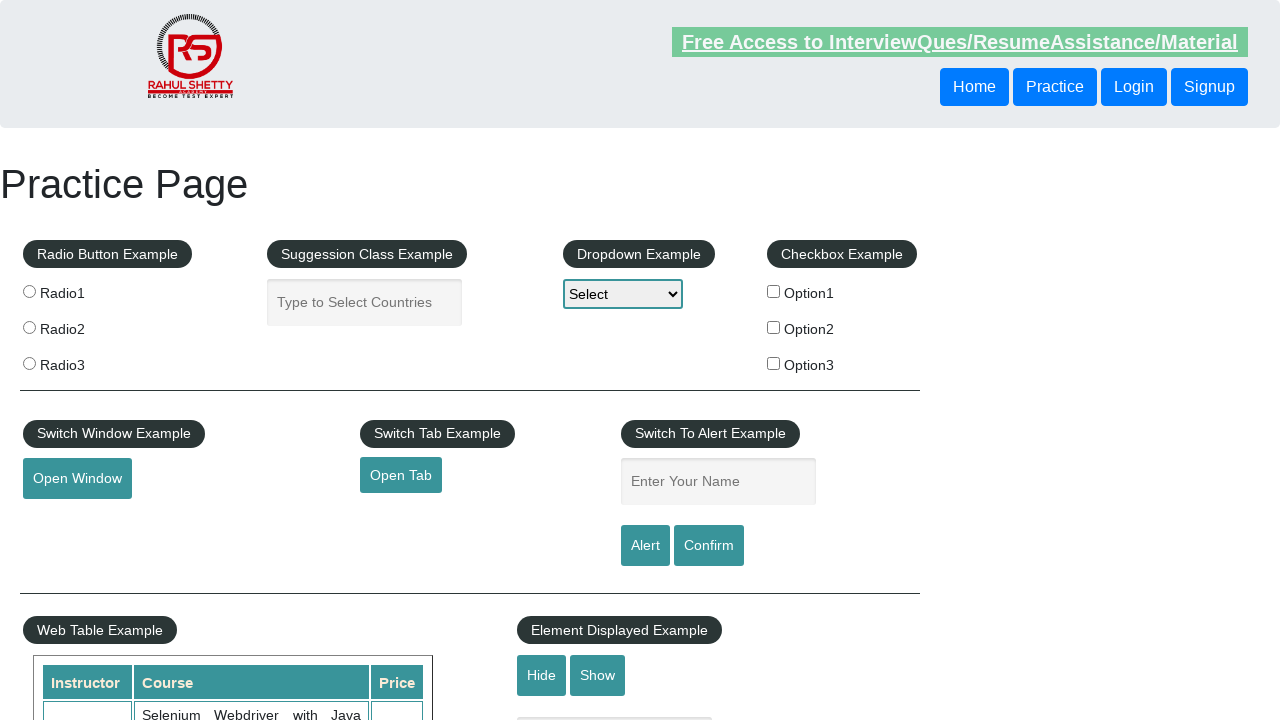

Located discount section link 1
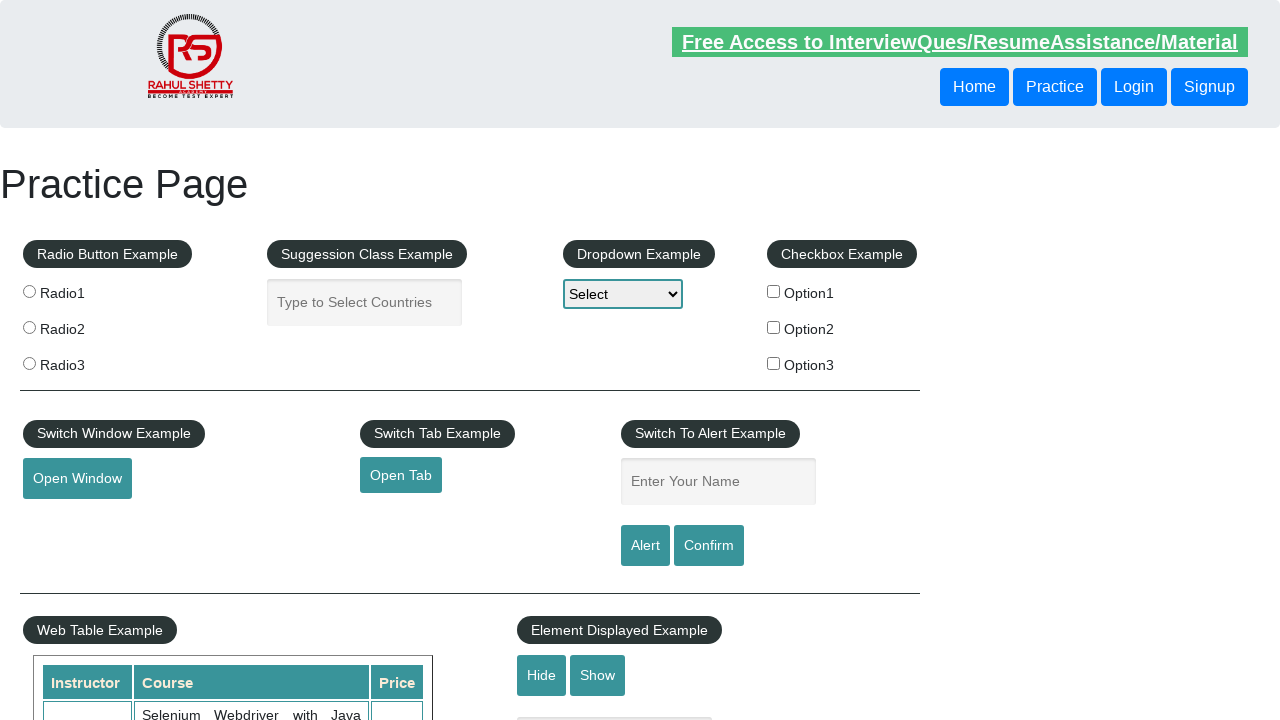

Retrieved href attribute from discount link 1: http://www.restapitutorial.com/
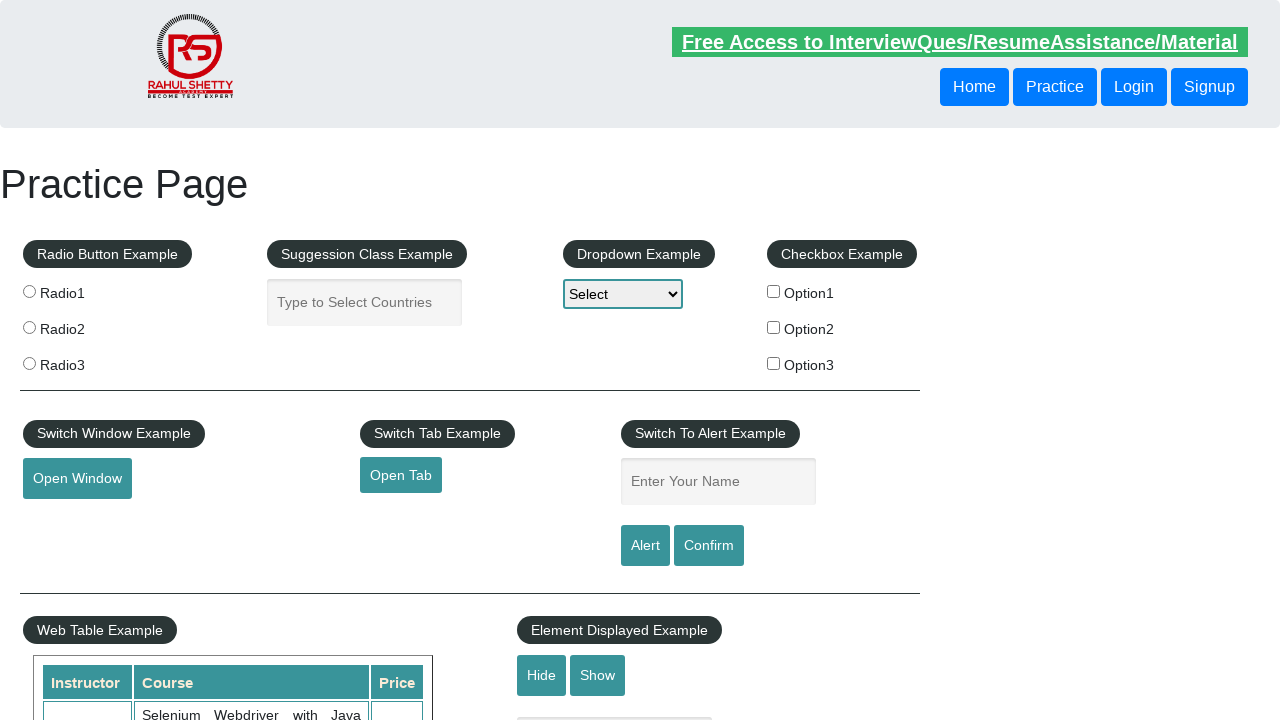

Opened new tab for discount link 1
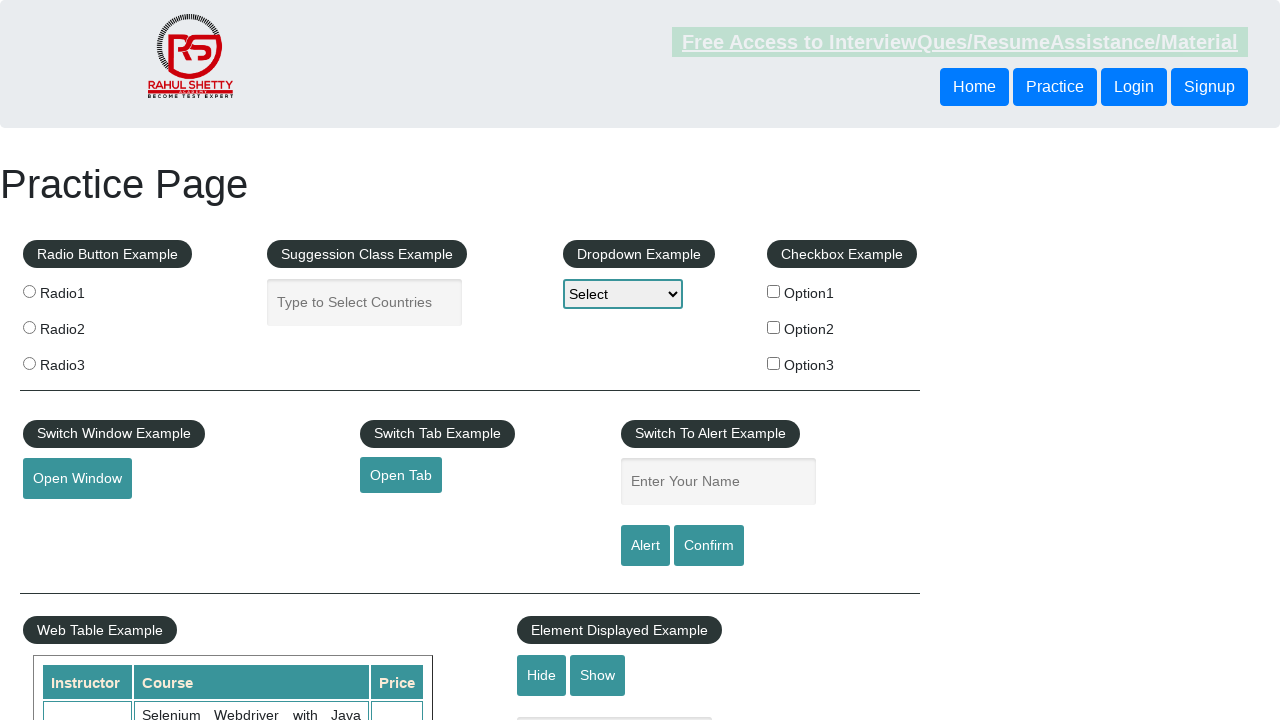

Navigated to discount link 1: http://www.restapitutorial.com/
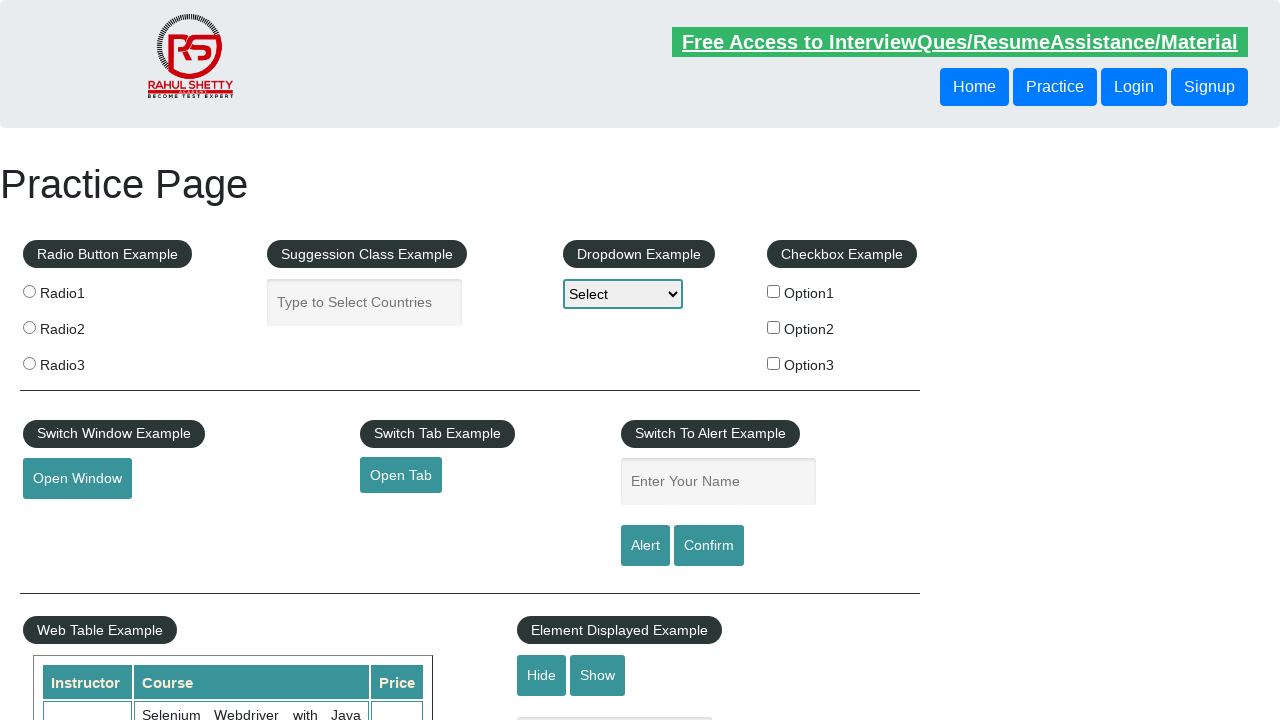

Captured title of tab 1: REST API Tutorial
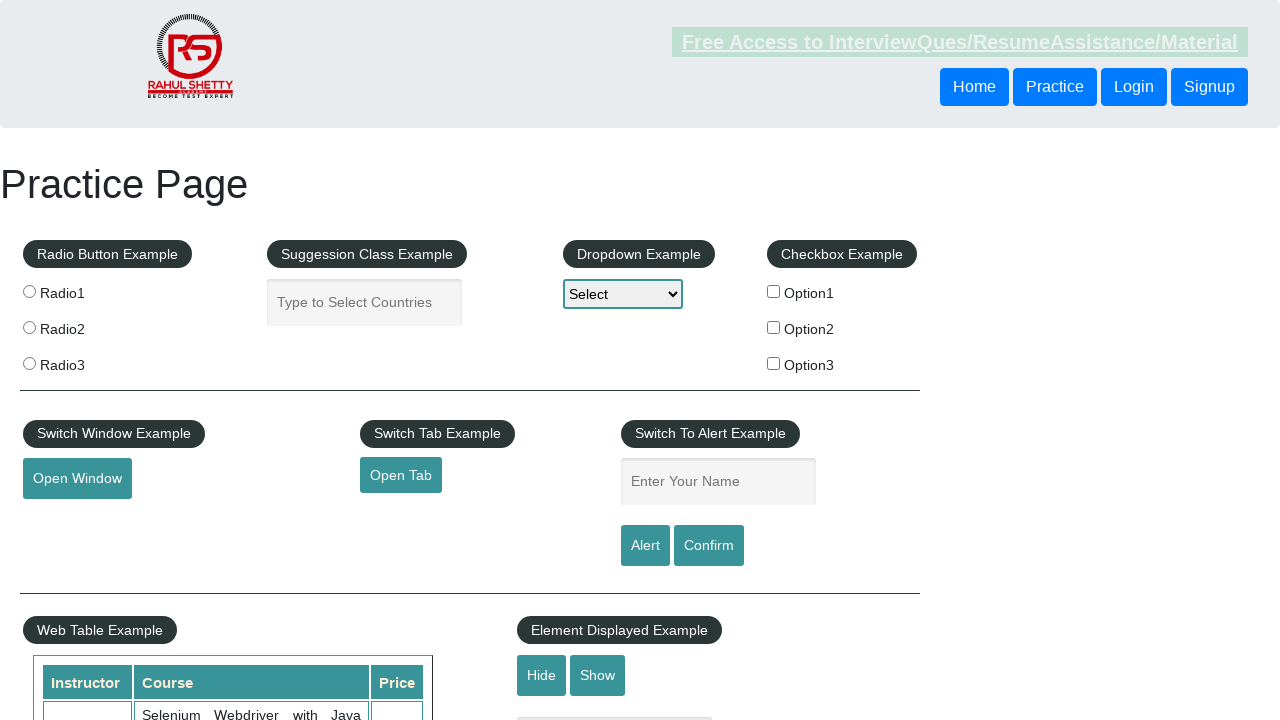

Closed tab 1
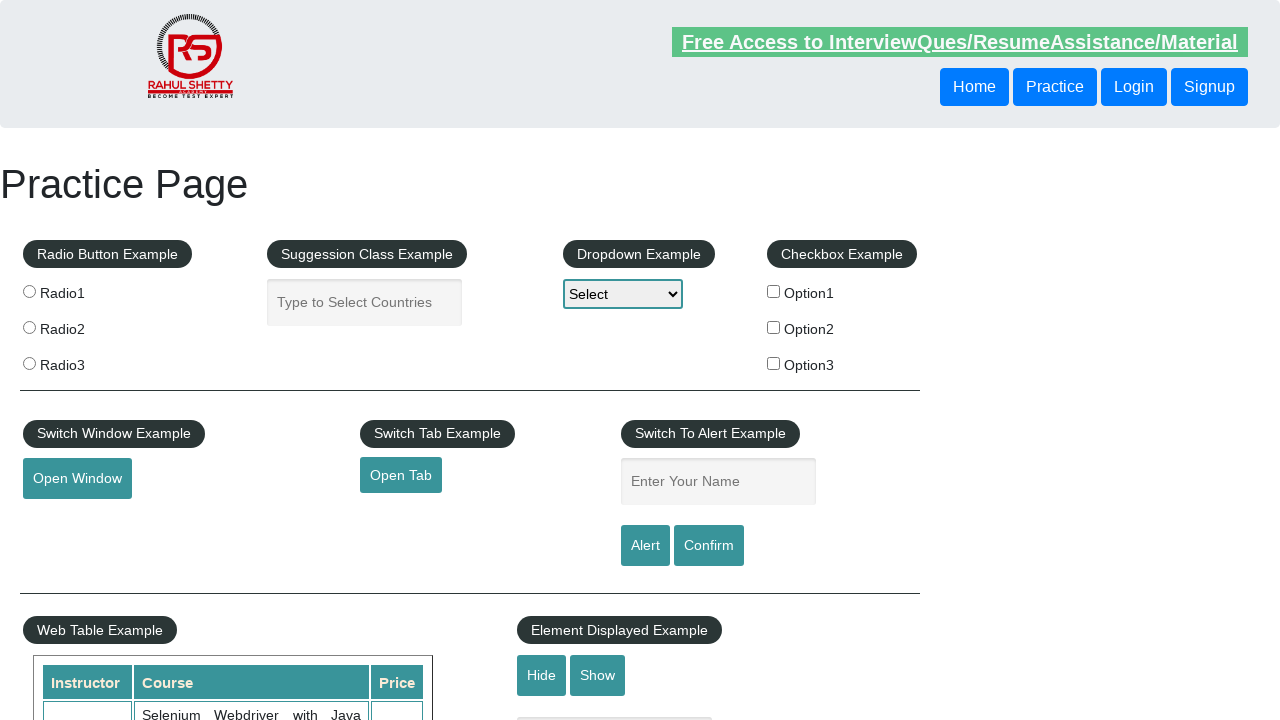

Located discount section link 2
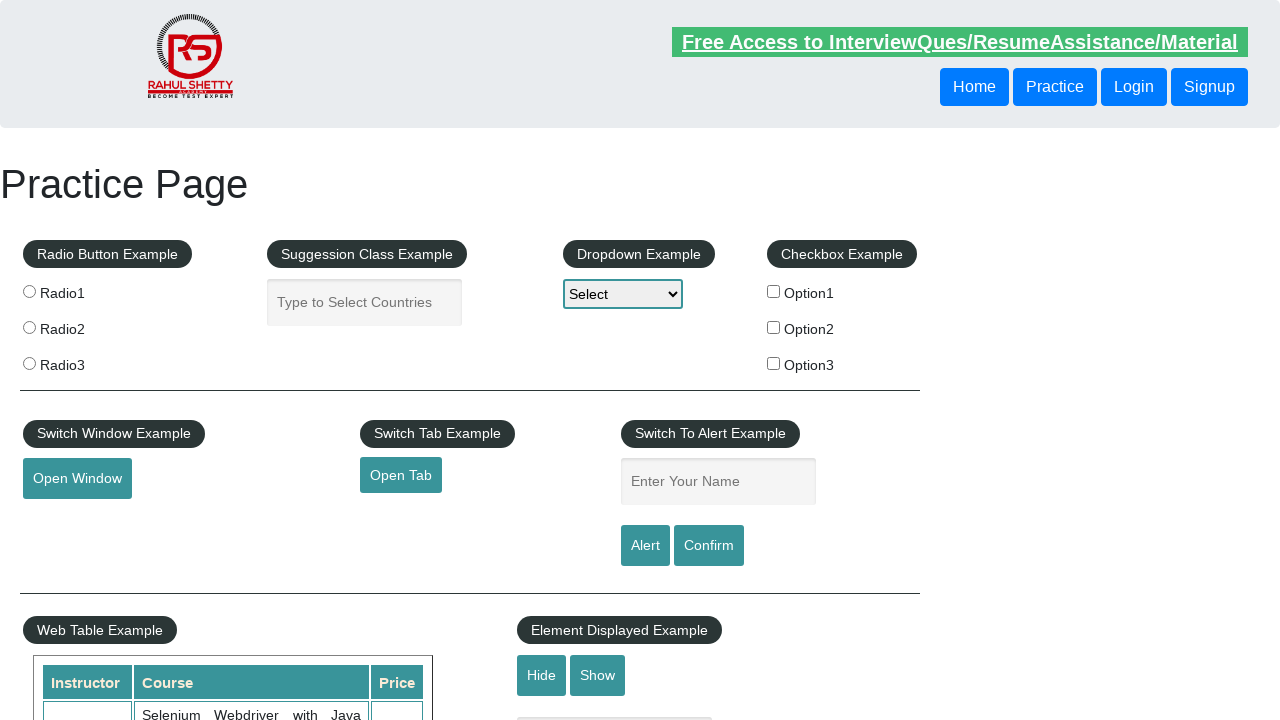

Retrieved href attribute from discount link 2: https://www.soapui.org/
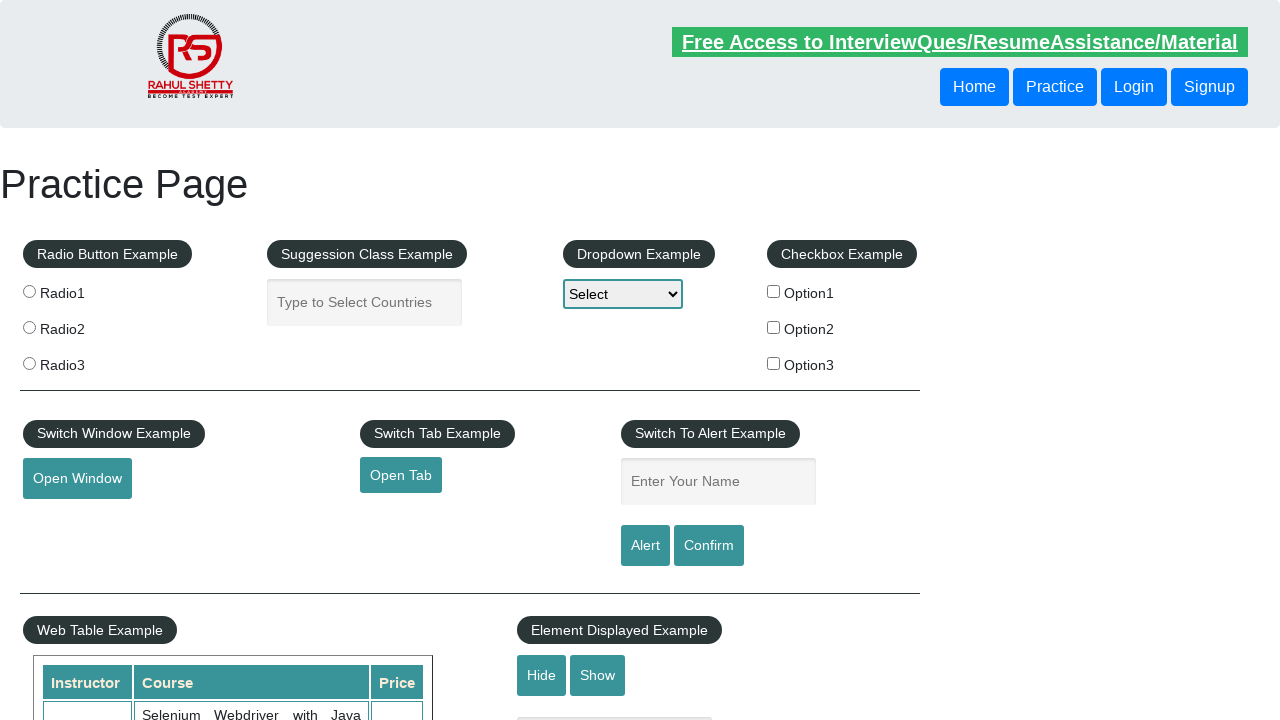

Opened new tab for discount link 2
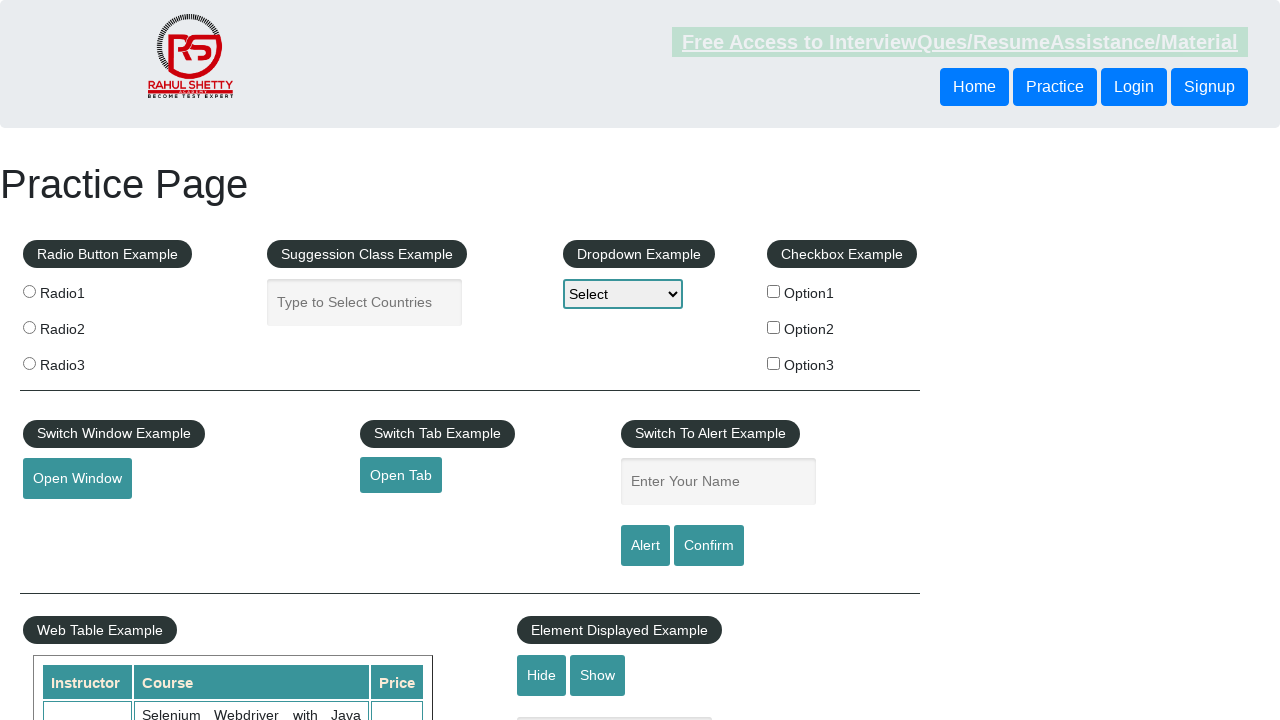

Navigated to discount link 2: https://www.soapui.org/
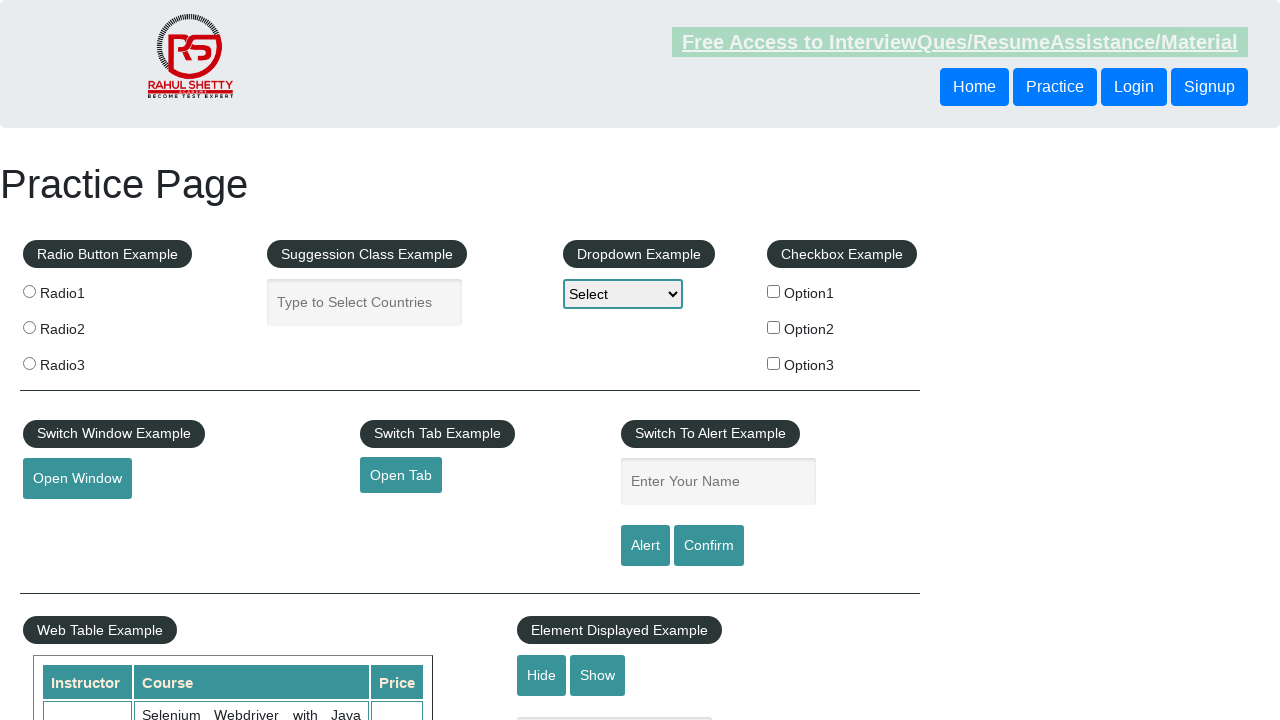

Captured title of tab 2: The World’s Most Popular API Testing Tool | SoapUI
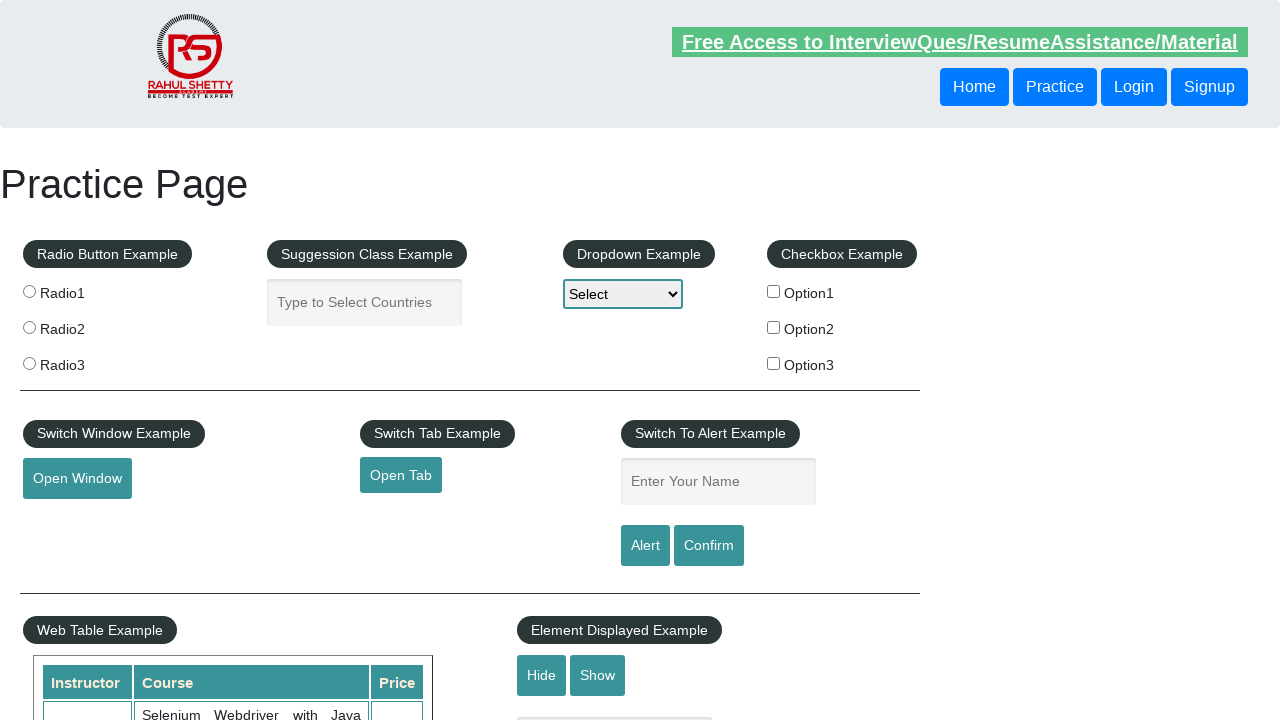

Closed tab 2
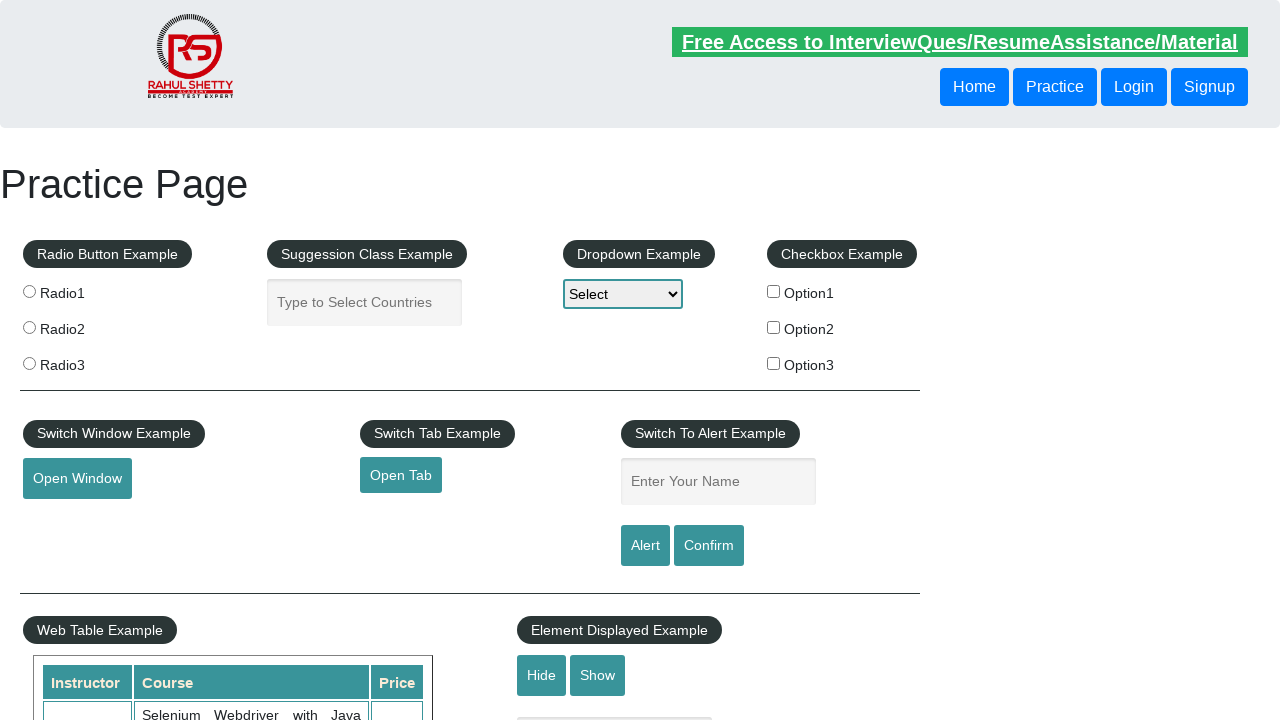

Located discount section link 3
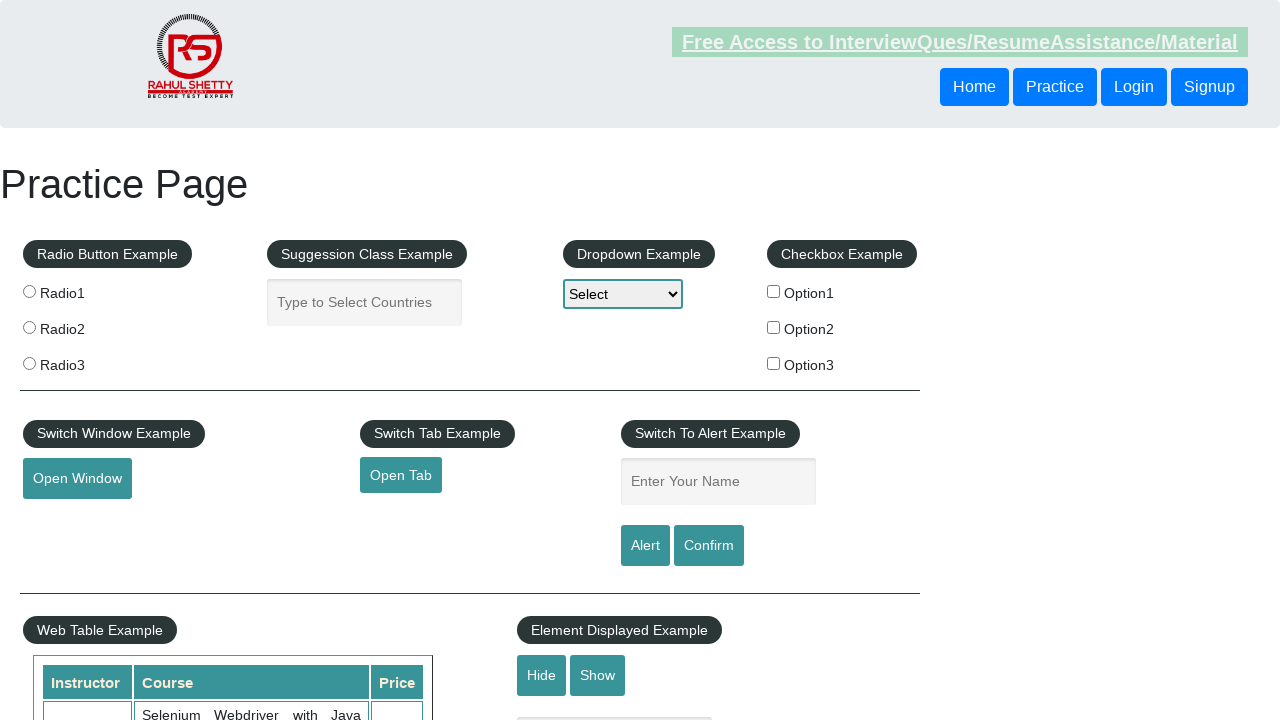

Retrieved href attribute from discount link 3: https://courses.rahulshettyacademy.com/p/appium-tutorial
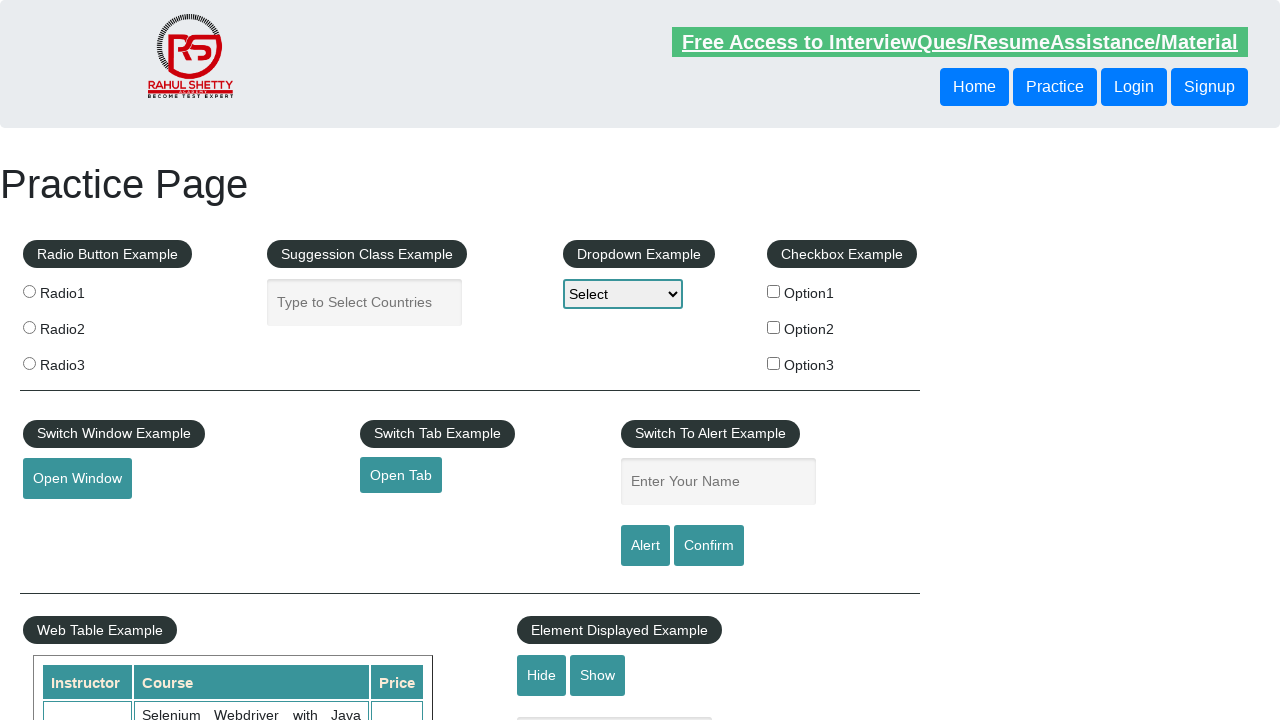

Opened new tab for discount link 3
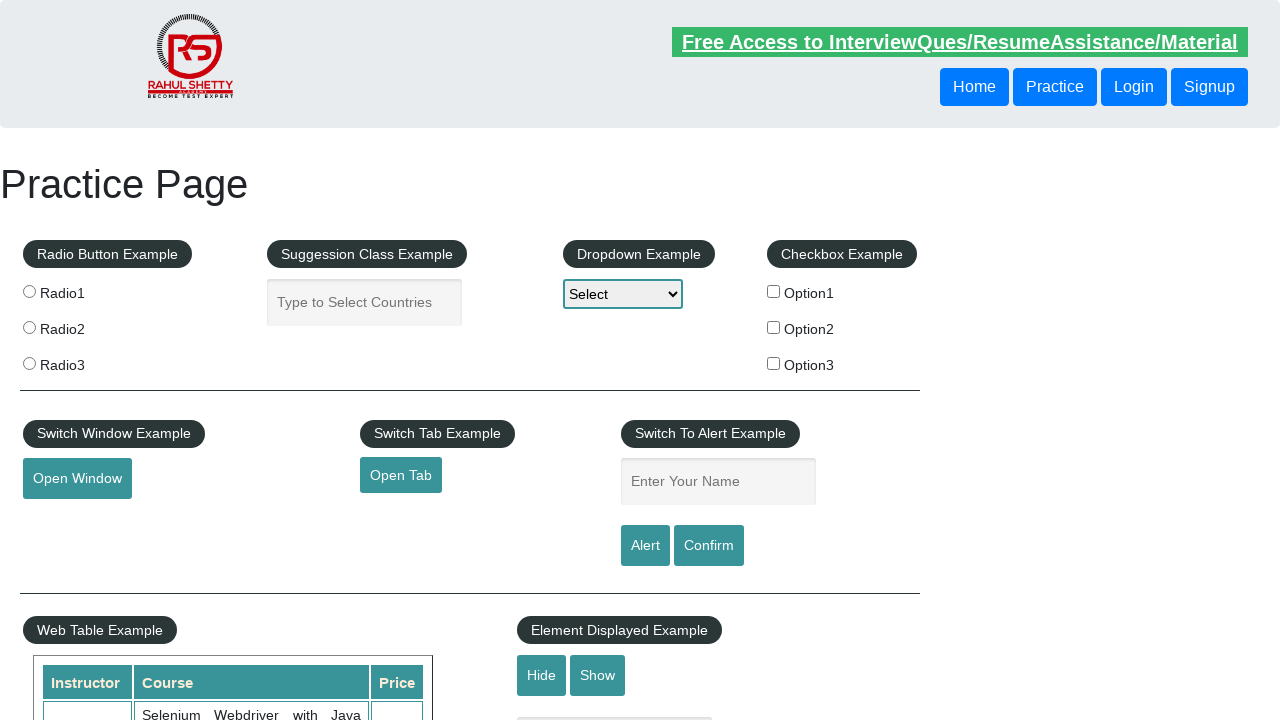

Navigated to discount link 3: https://courses.rahulshettyacademy.com/p/appium-tutorial
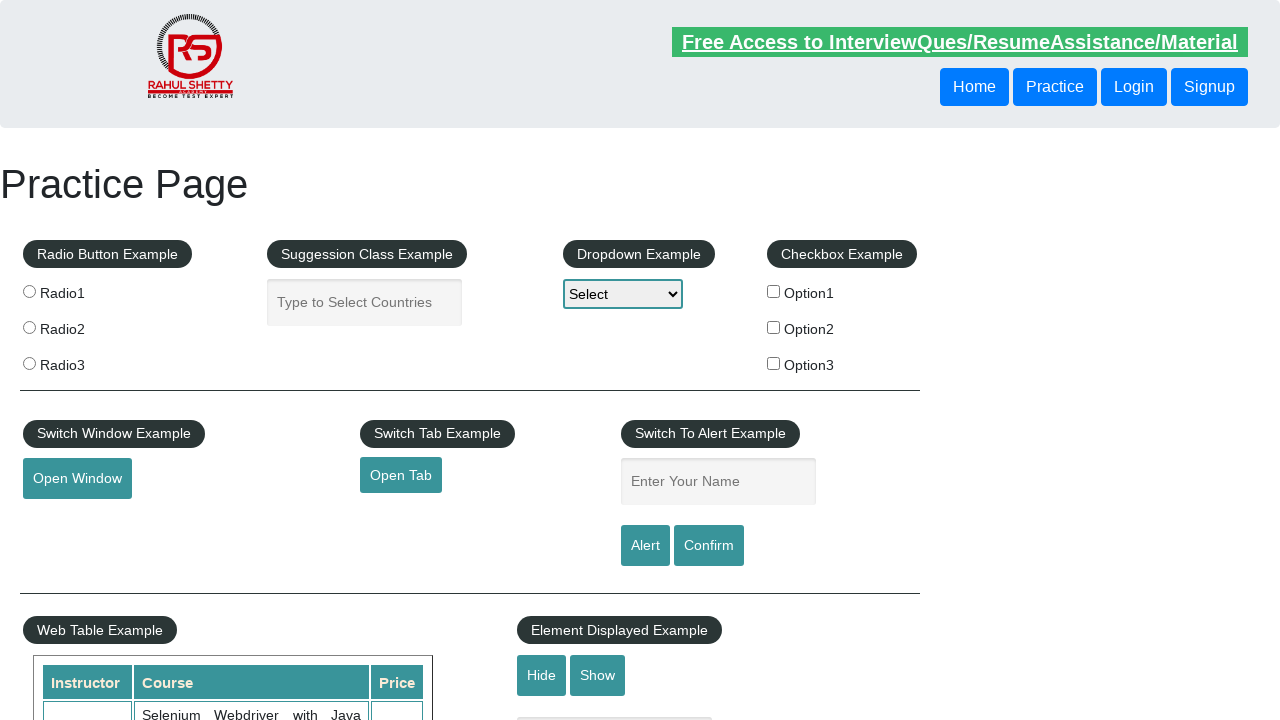

Captured title of tab 3: Appium tutorial for Mobile Apps testing | RahulShetty Academy | Rahul
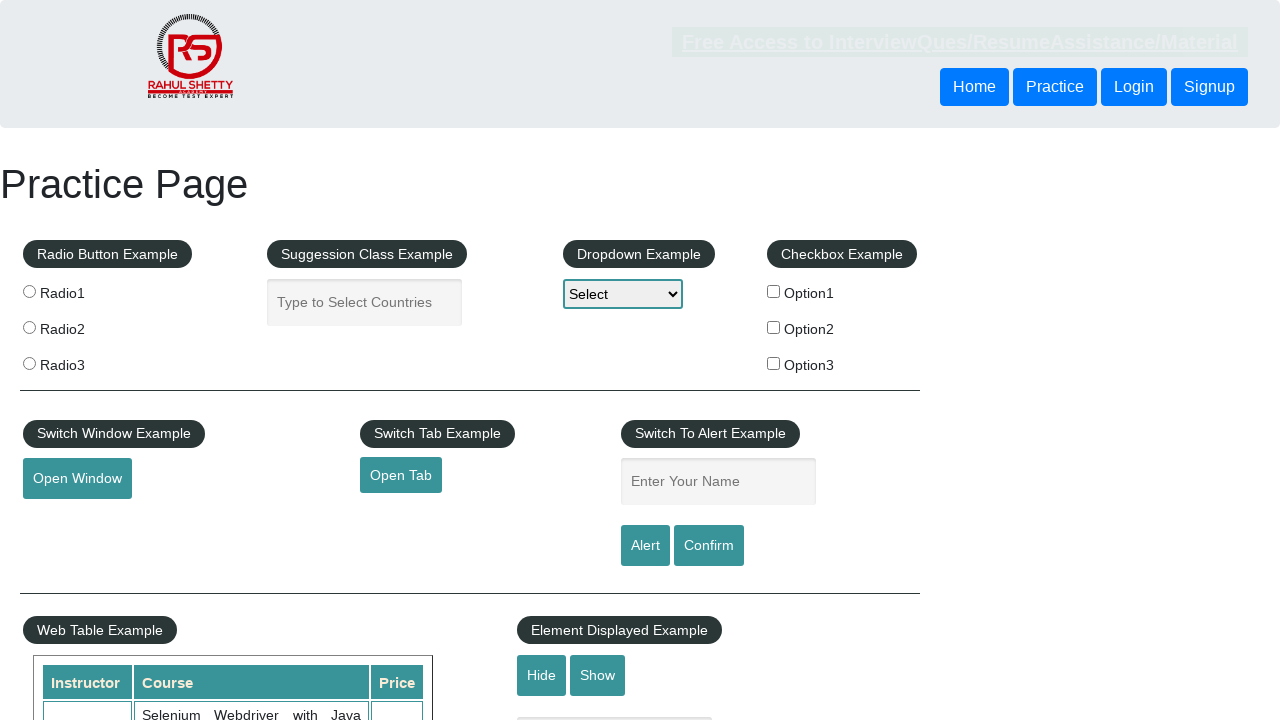

Closed tab 3
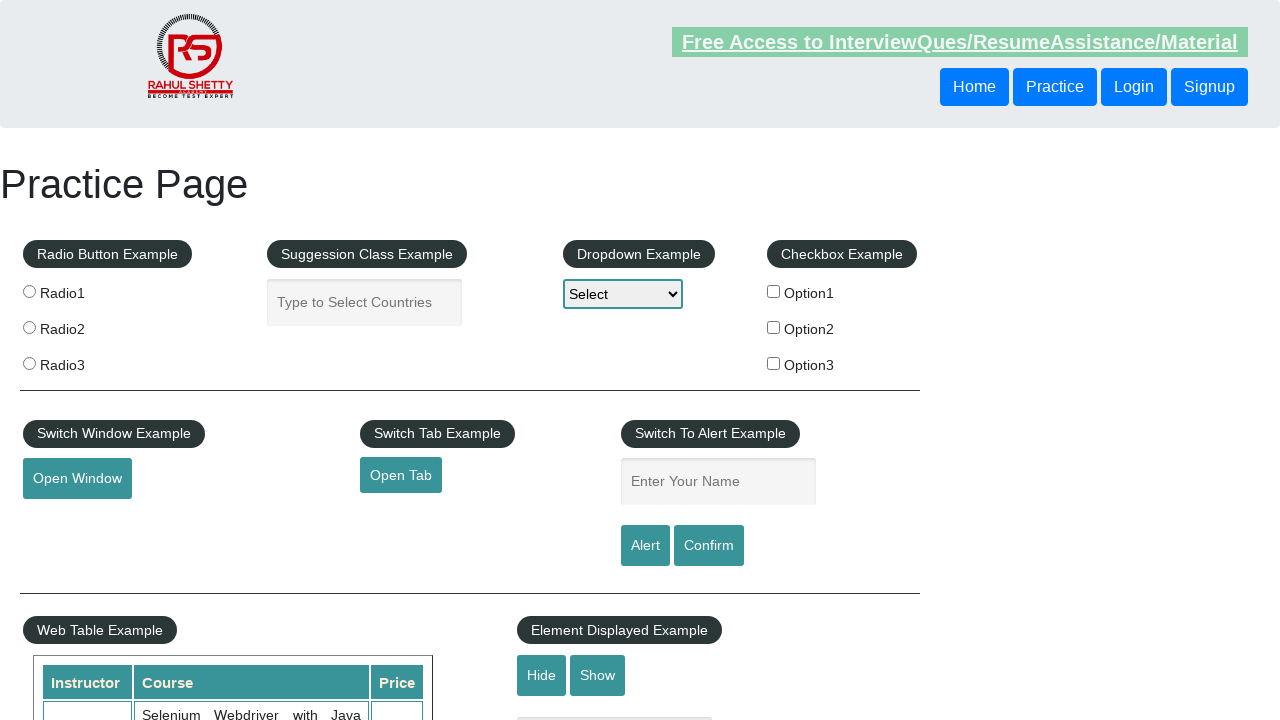

Located discount section link 4
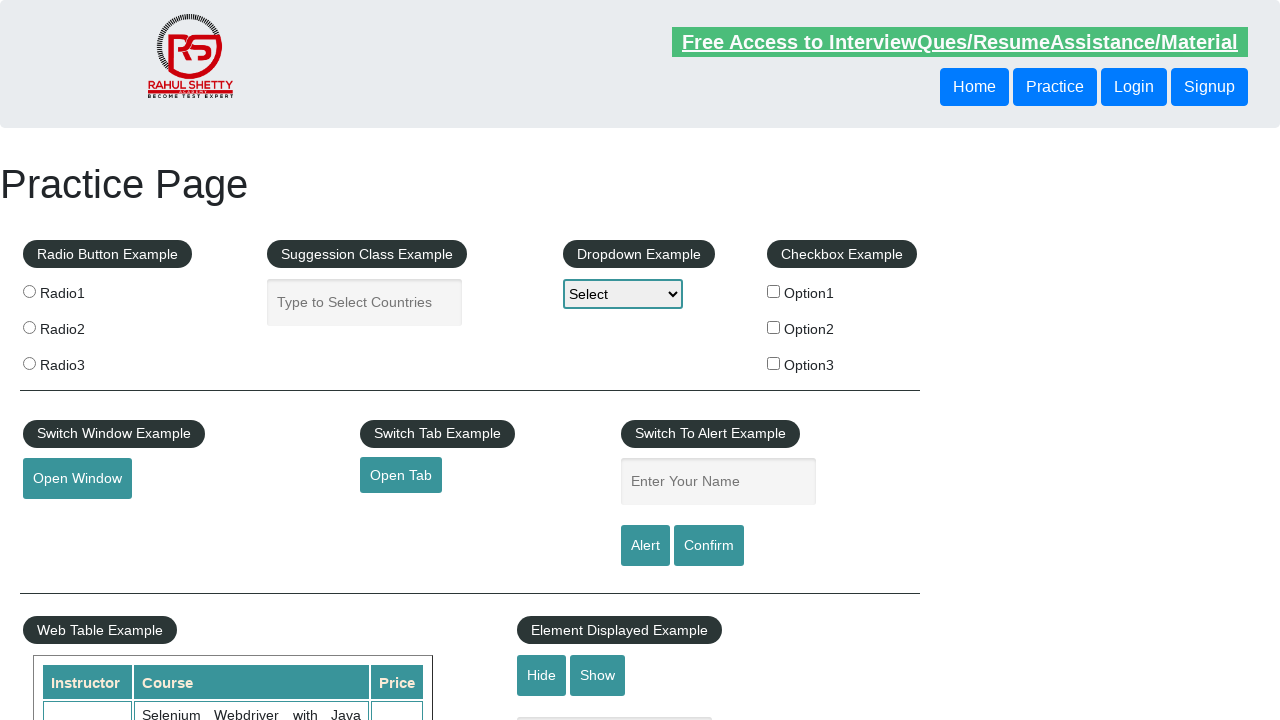

Retrieved href attribute from discount link 4: https://jmeter.apache.org/
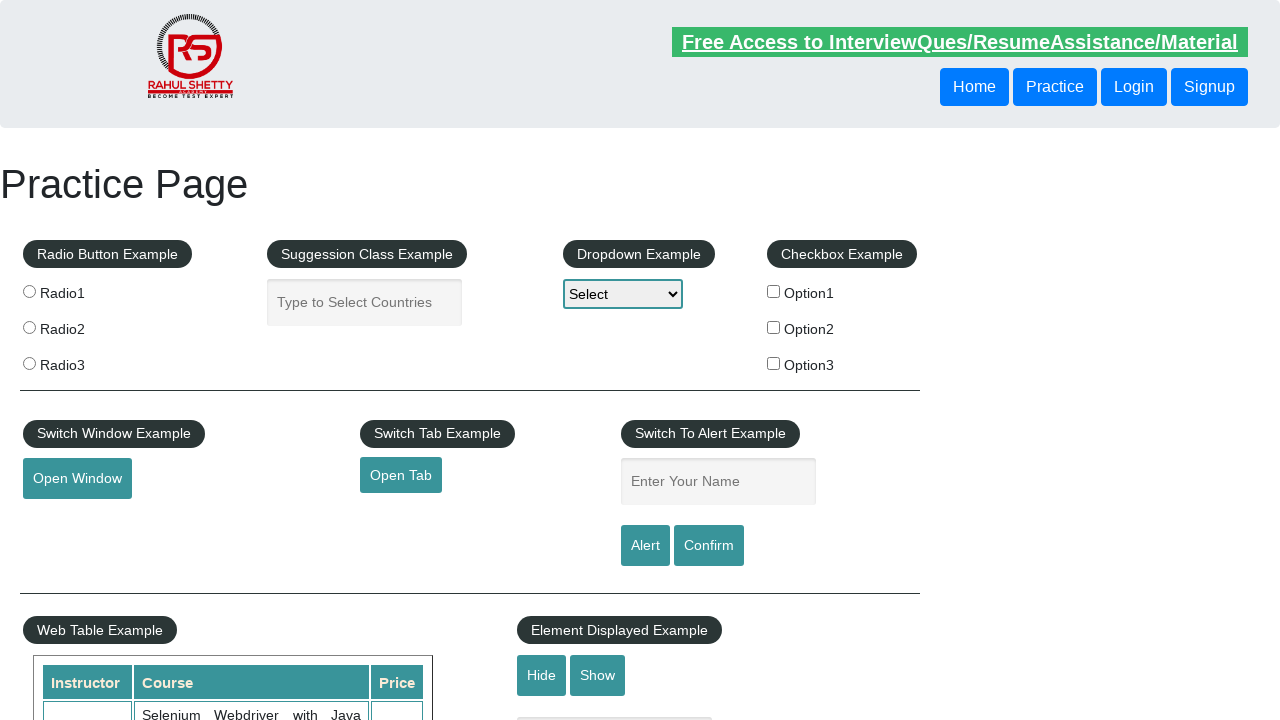

Opened new tab for discount link 4
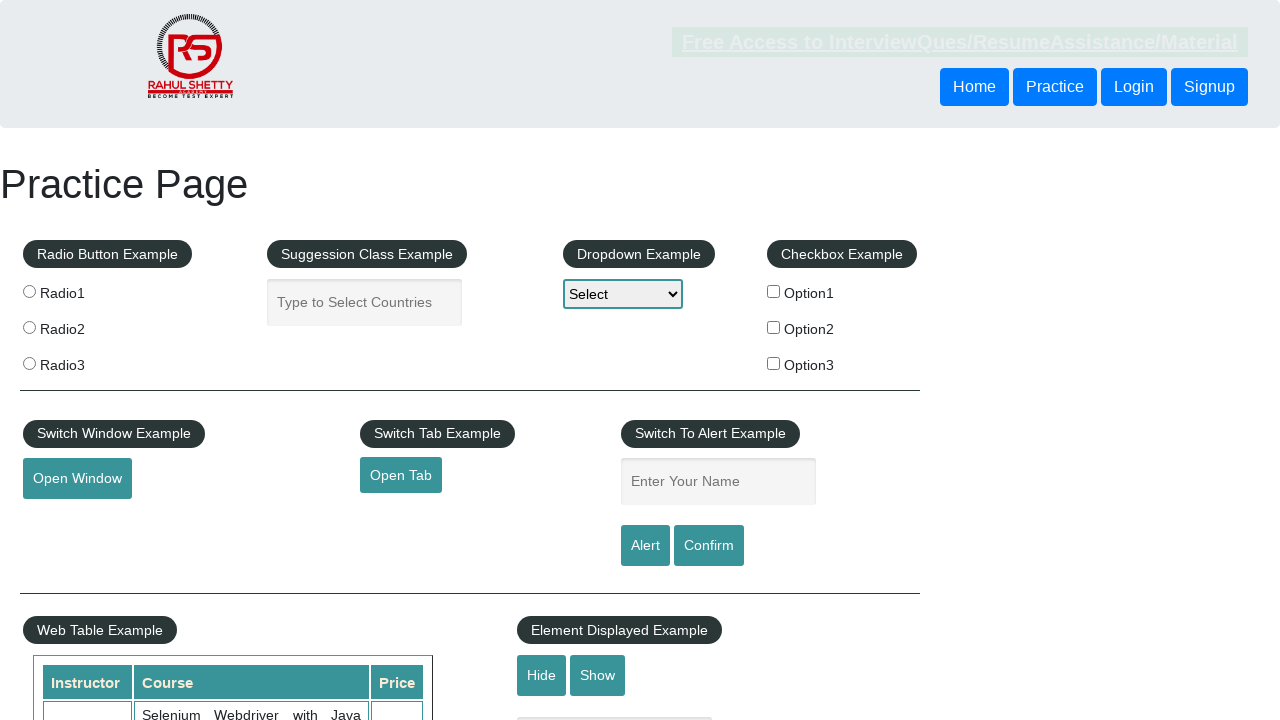

Navigated to discount link 4: https://jmeter.apache.org/
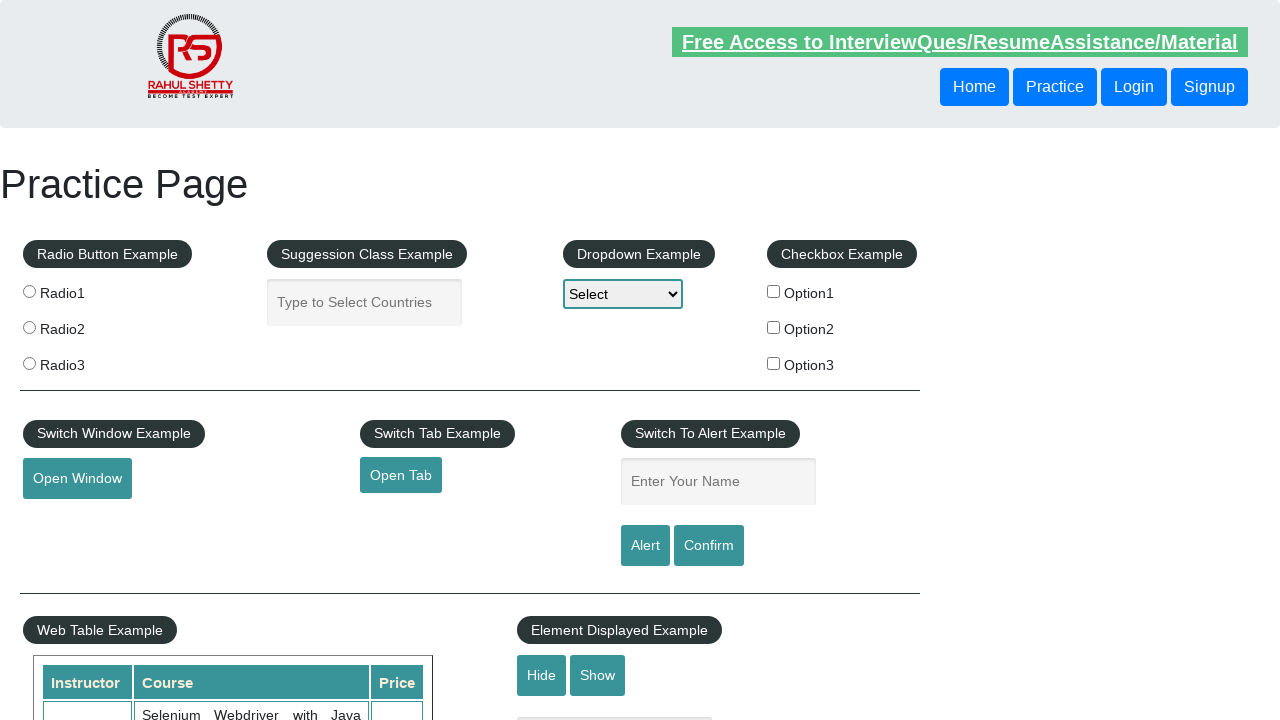

Captured title of tab 4: Apache JMeter - Apache JMeter™
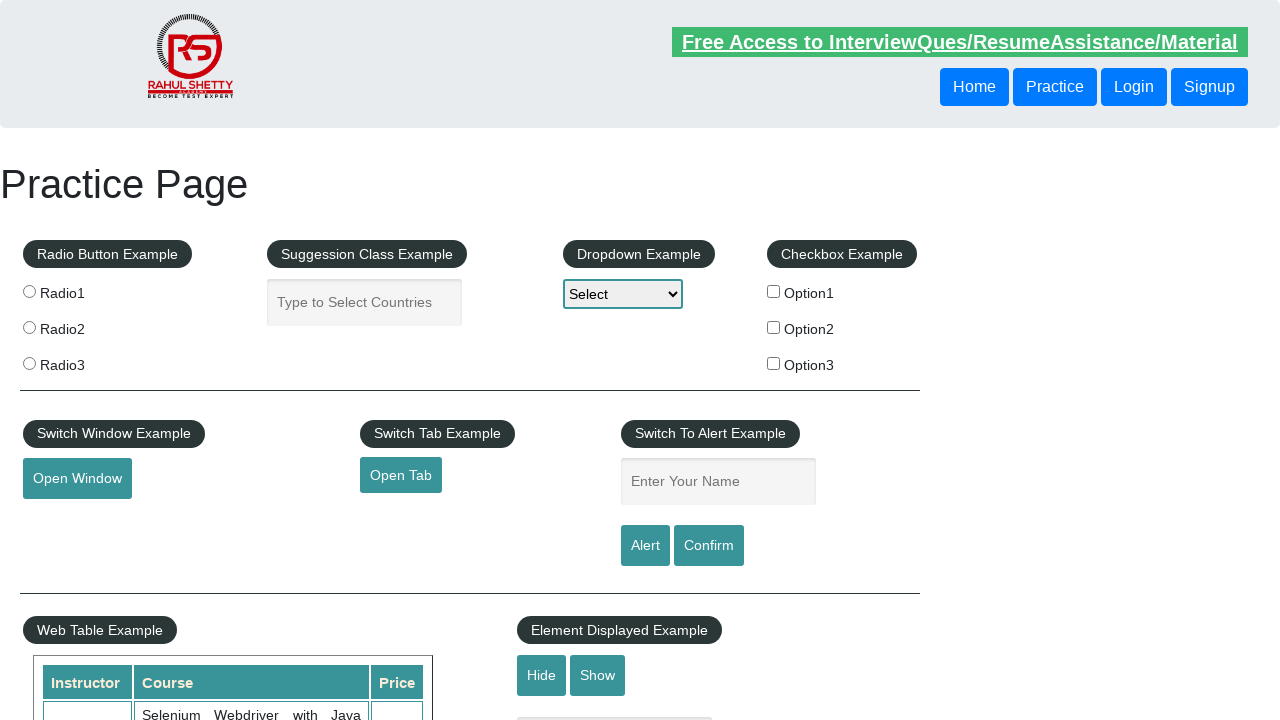

Closed tab 4
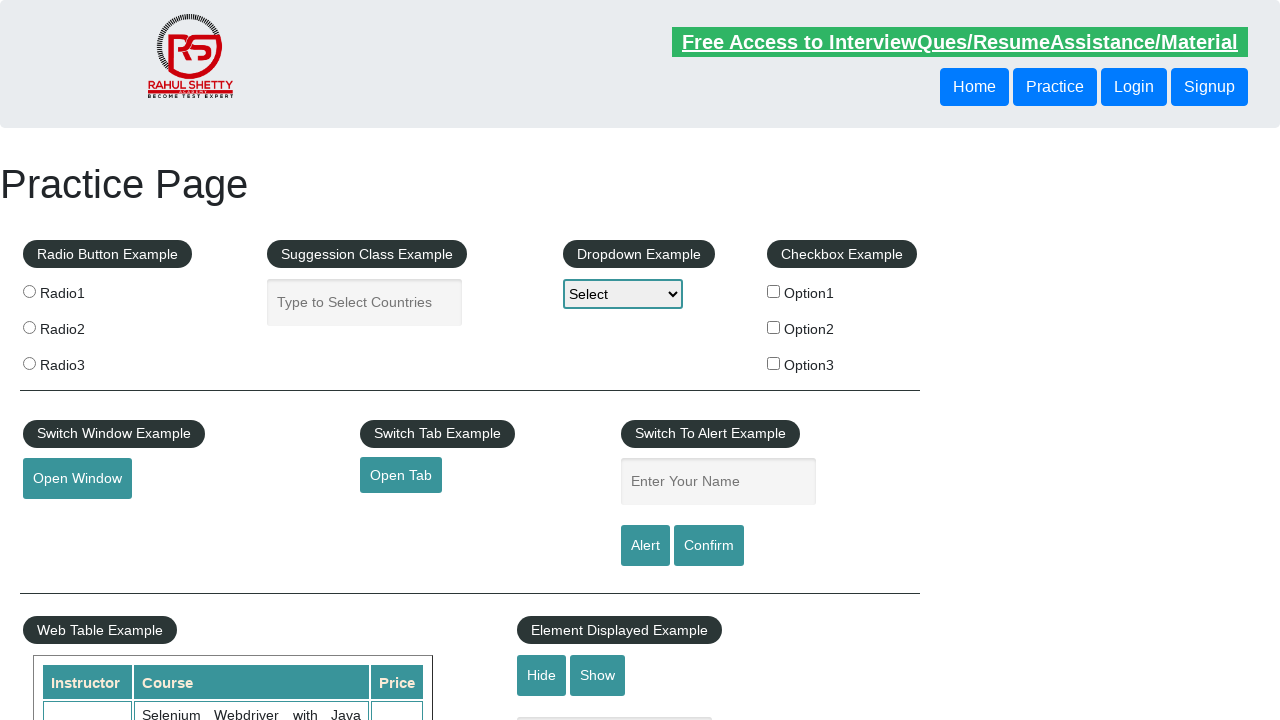

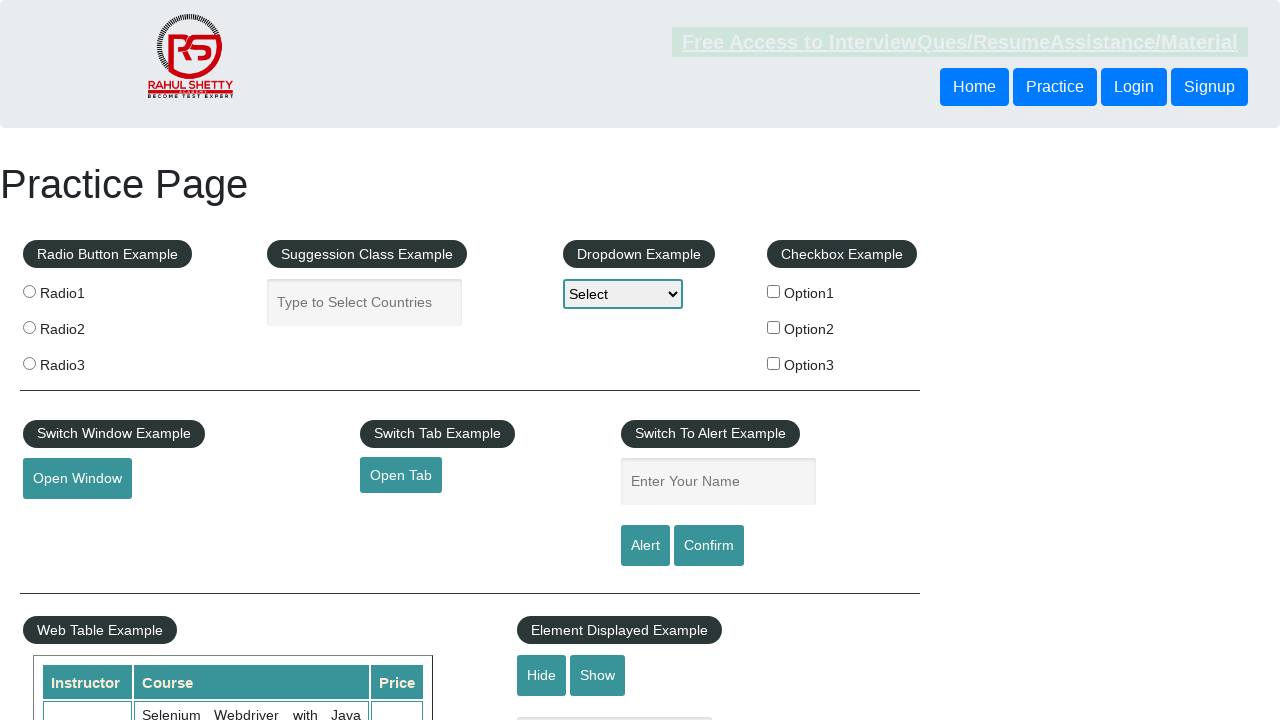